Tests dynamic page loading by clicking a Start button and waiting for the "Hello World" finish text to appear after a loading bar completes

Starting URL: http://the-internet.herokuapp.com/dynamic_loading/2

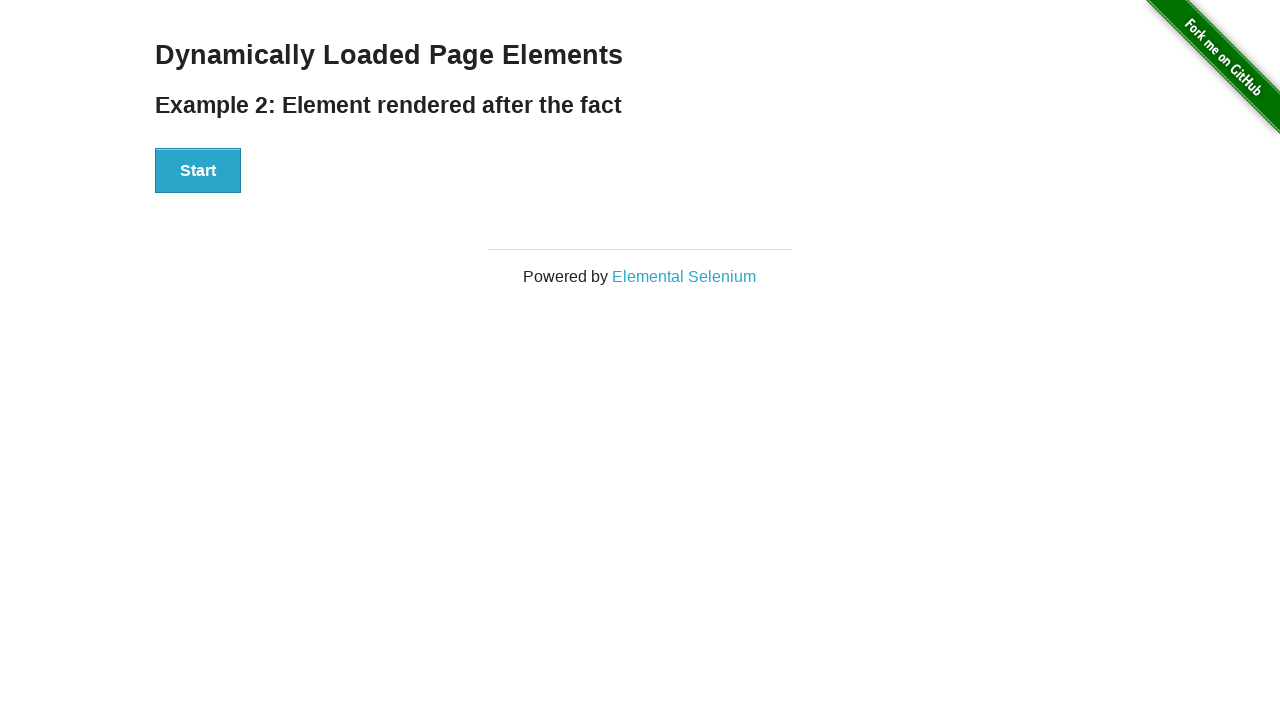

Clicked Start button to begin dynamic loading at (198, 171) on #start button
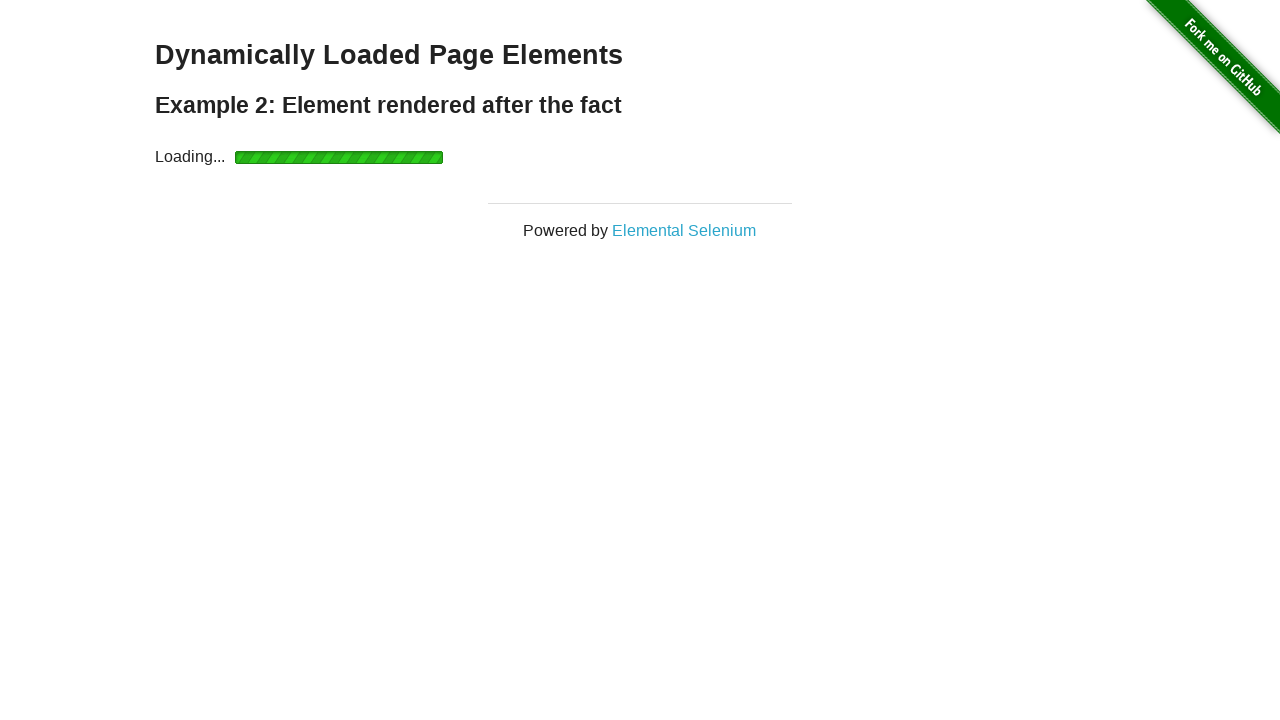

Waited for loading bar to complete and 'Hello World' finish text to appear
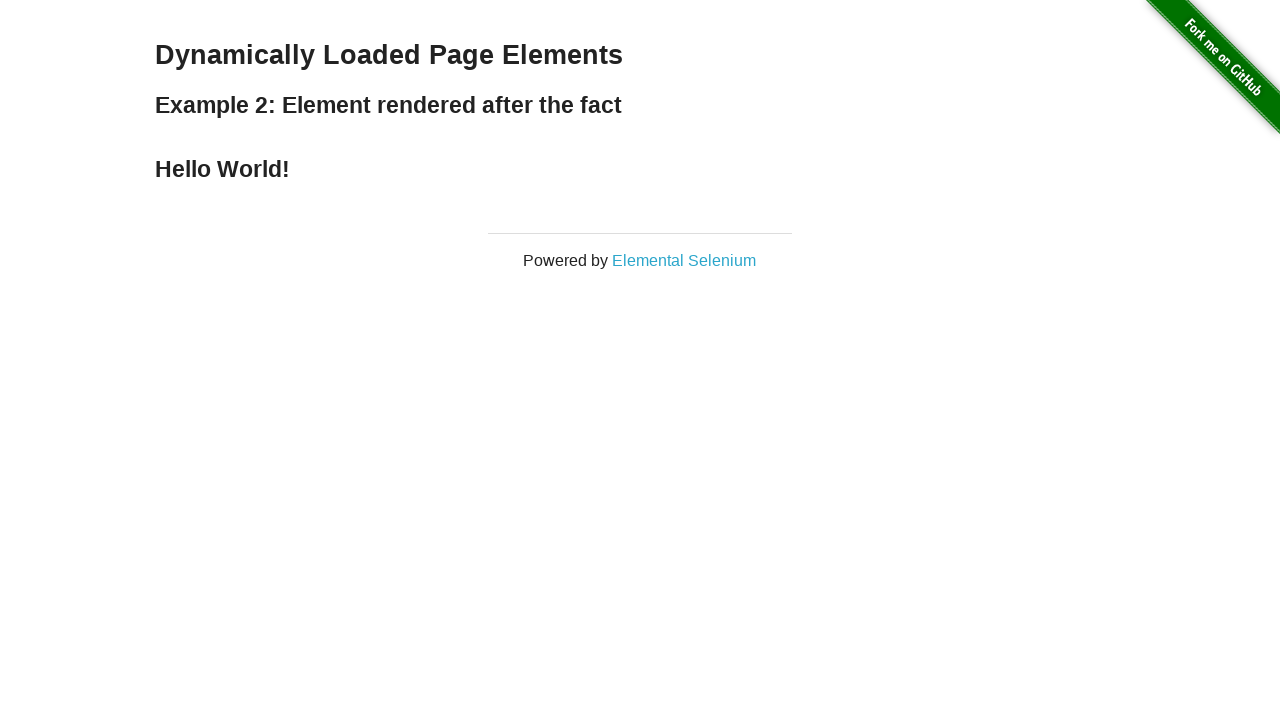

Verified that finish element is visible
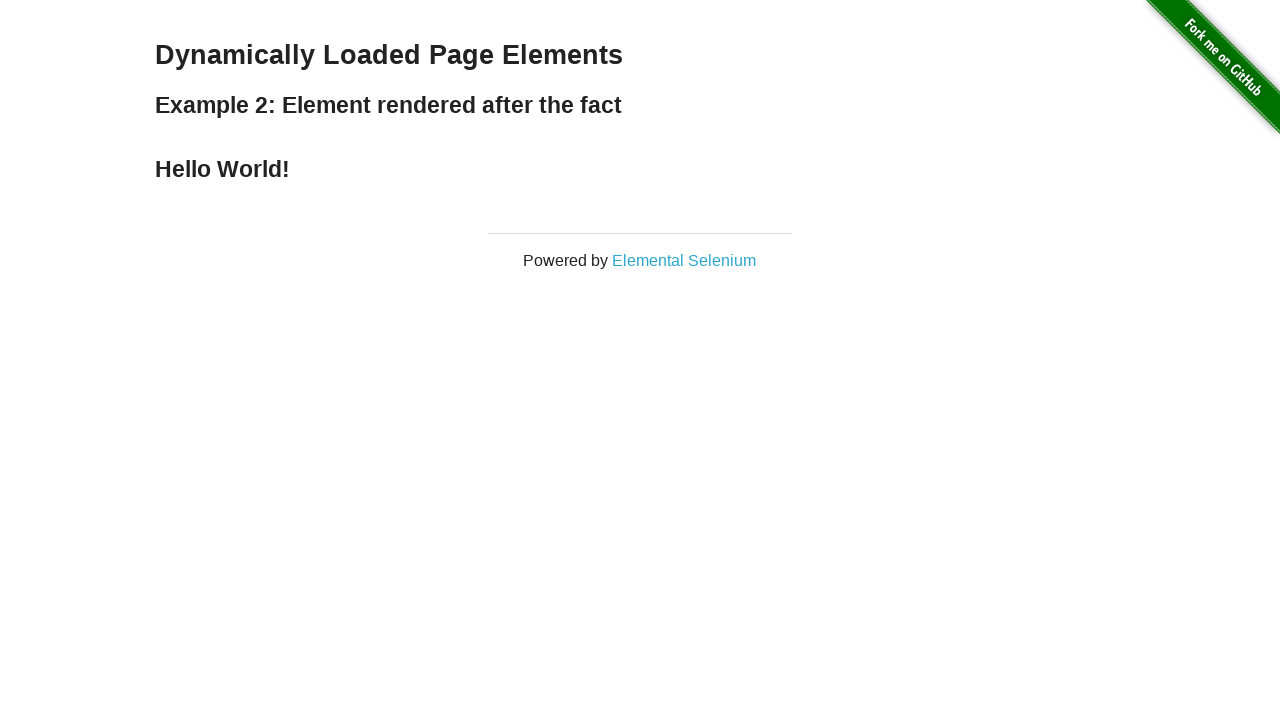

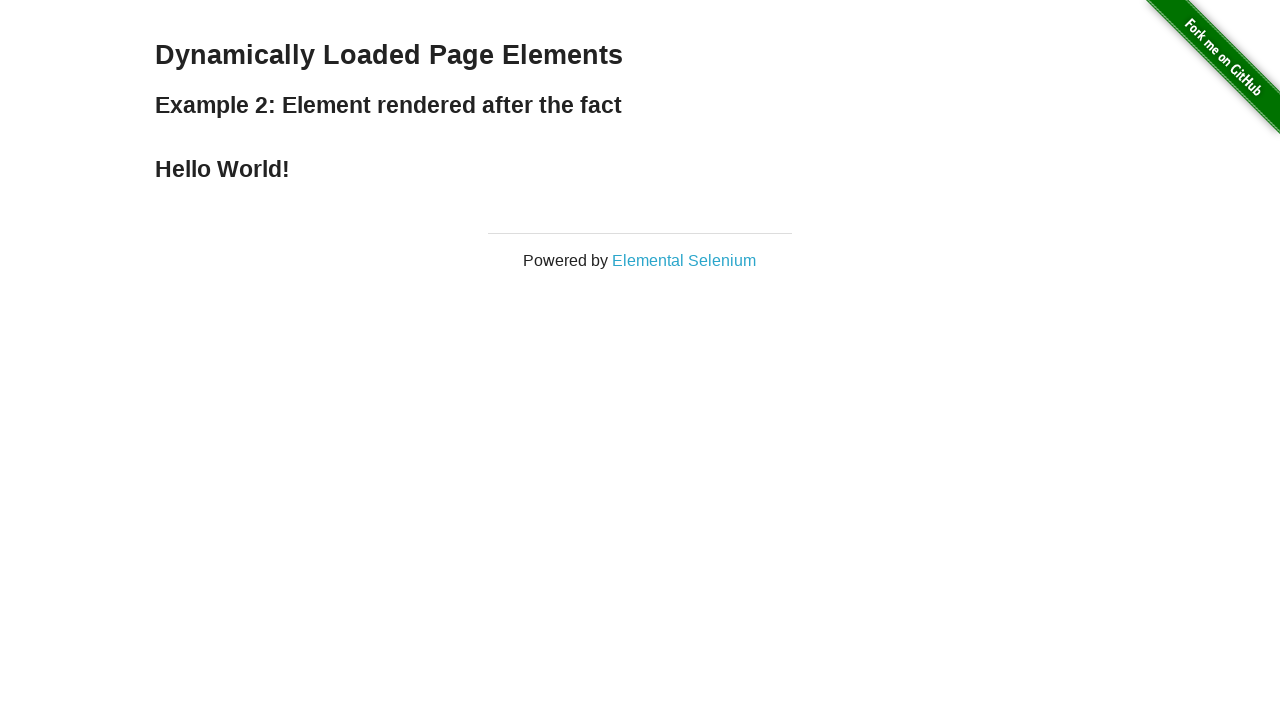